Tests JavaScript prompt alert by clicking the prompt button, entering text, and accepting the alert

Starting URL: https://the-internet.herokuapp.com/javascript_alerts

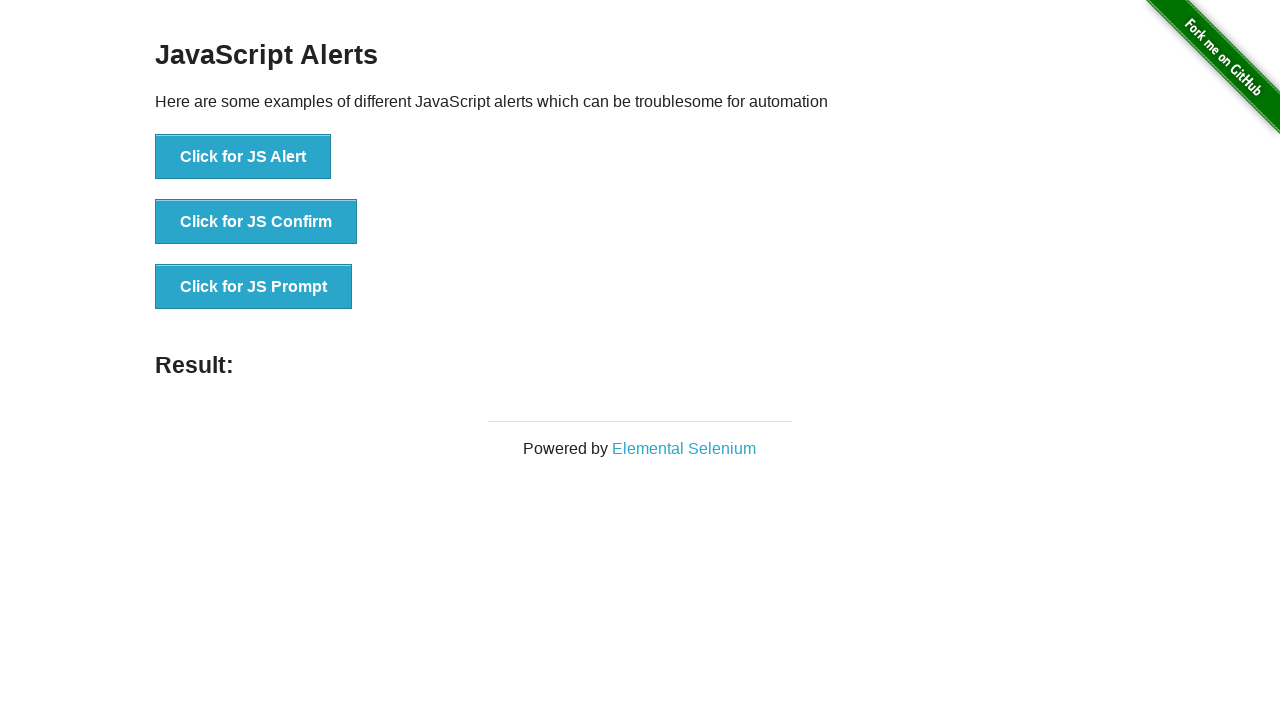

Clicked the 'Click for JS Prompt' button at (254, 287) on xpath=//button[.='Click for JS Prompt']
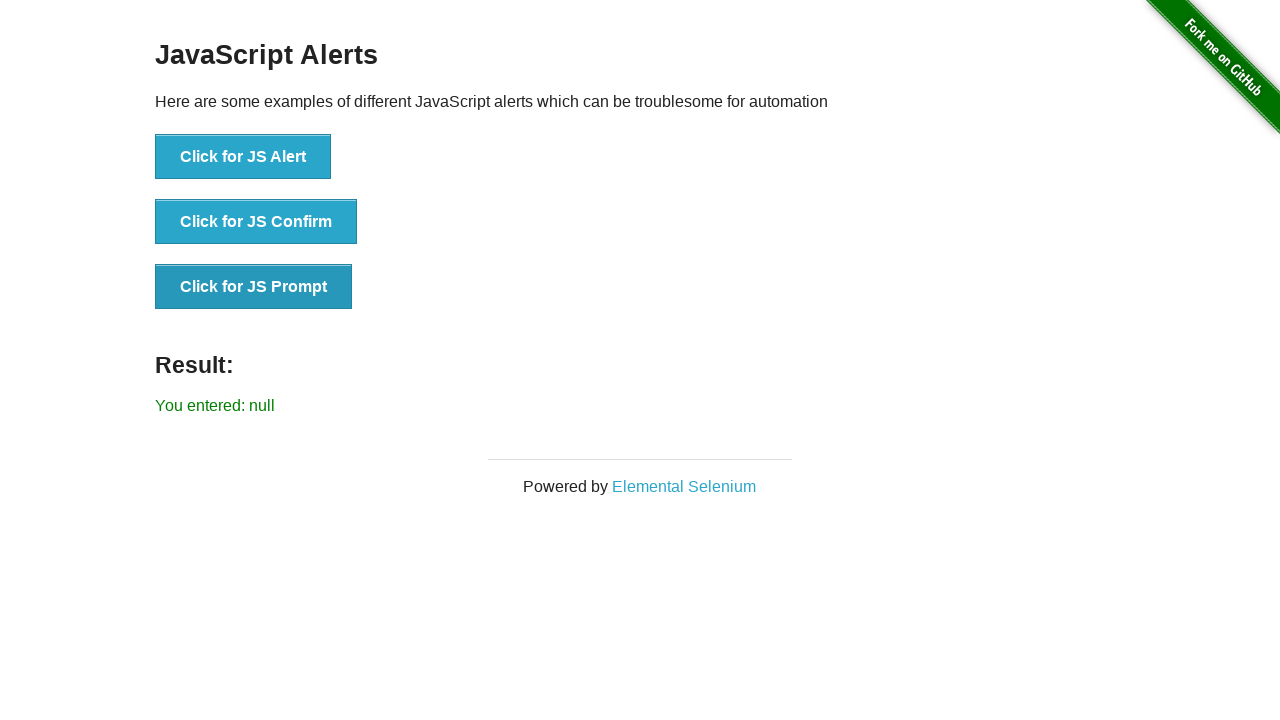

Set up dialog handler to accept prompt with text 'Homework is important'
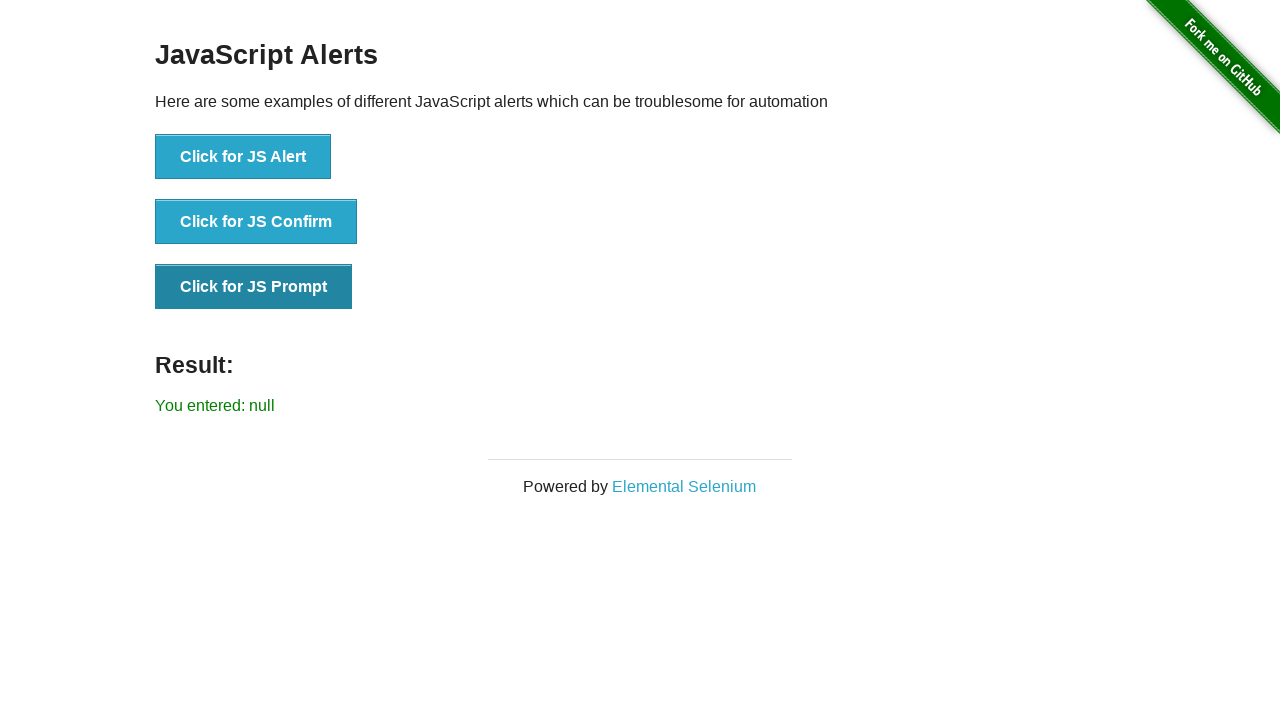

Prompt alert was accepted and result message appeared
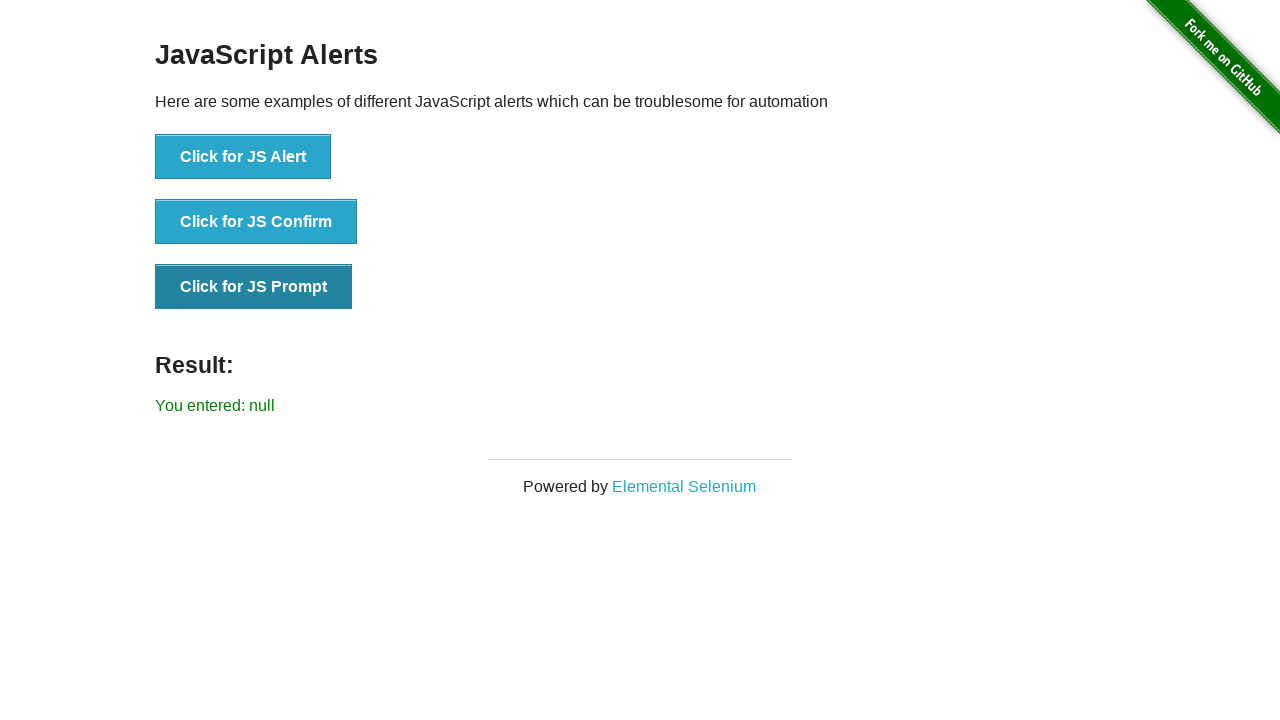

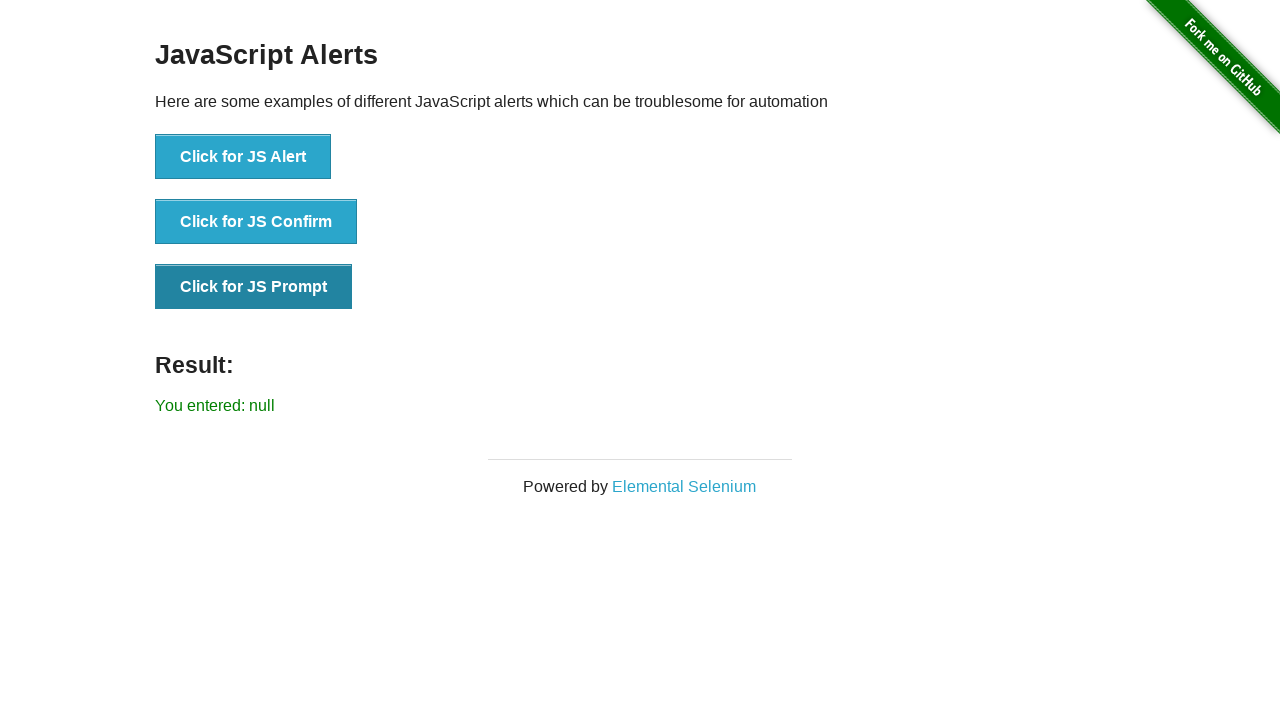